Tests dropdown selection functionality by selecting an option and verifying available dropdown options

Starting URL: https://rahulshettyacademy.com/AutomationPractice/

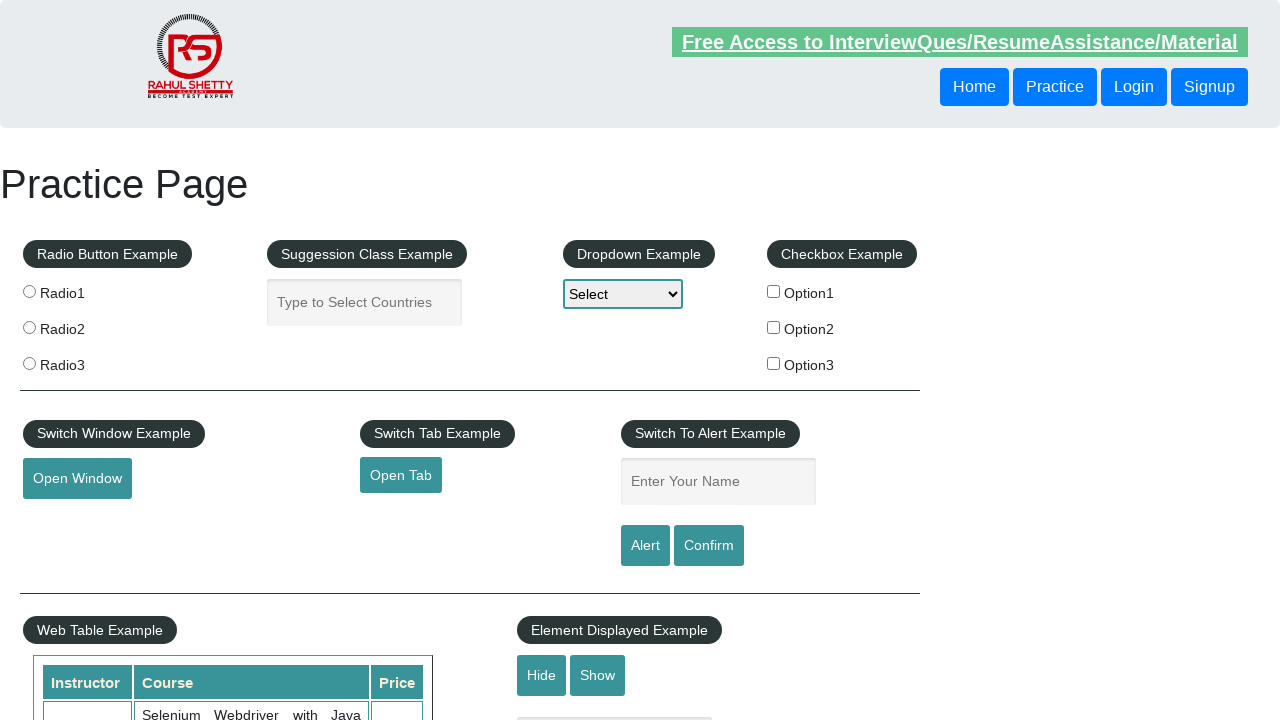

Selected 'Option1' from dropdown on #dropdown-class-example
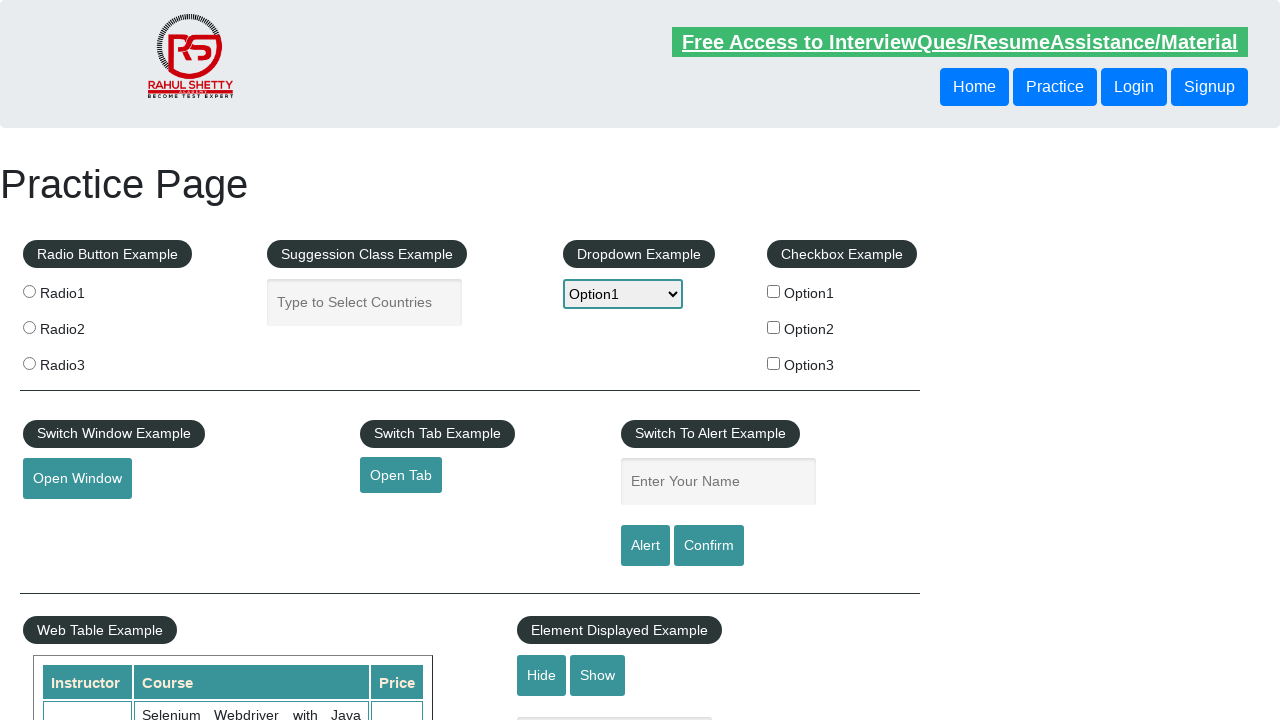

Retrieved all dropdown options
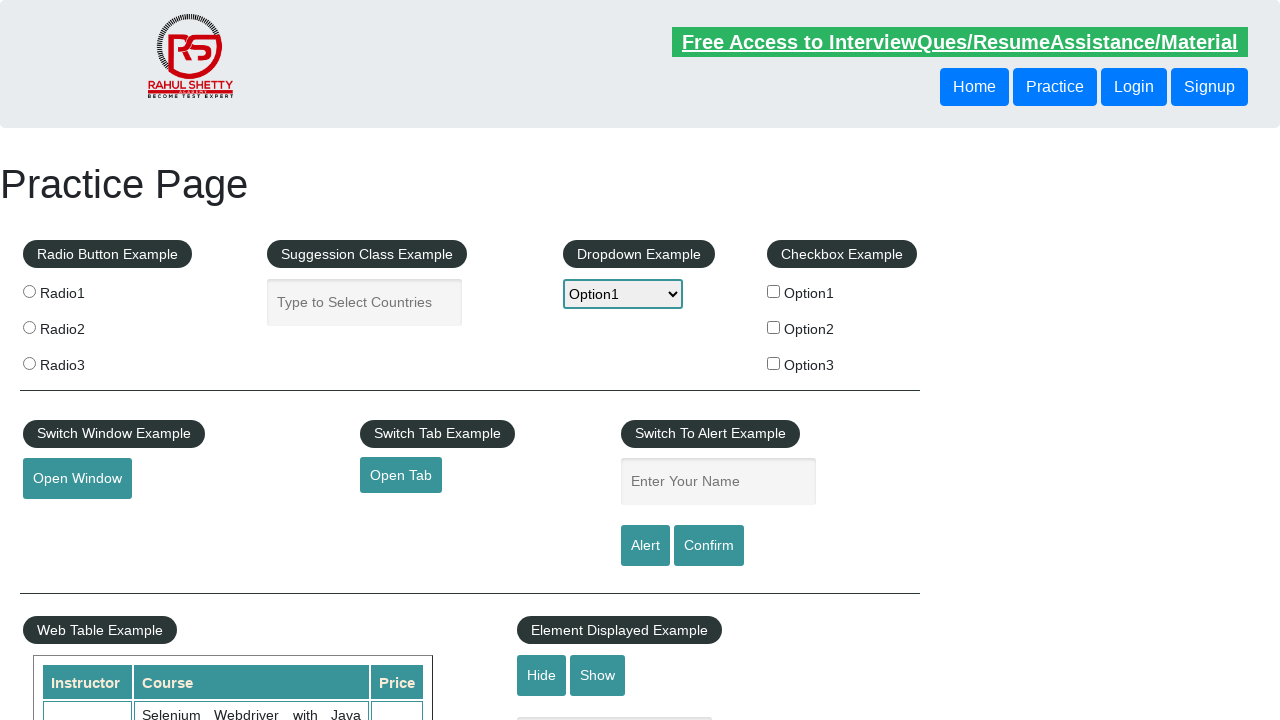

Verified dropdown options match expected values: Select, Option1, Option2, Option3
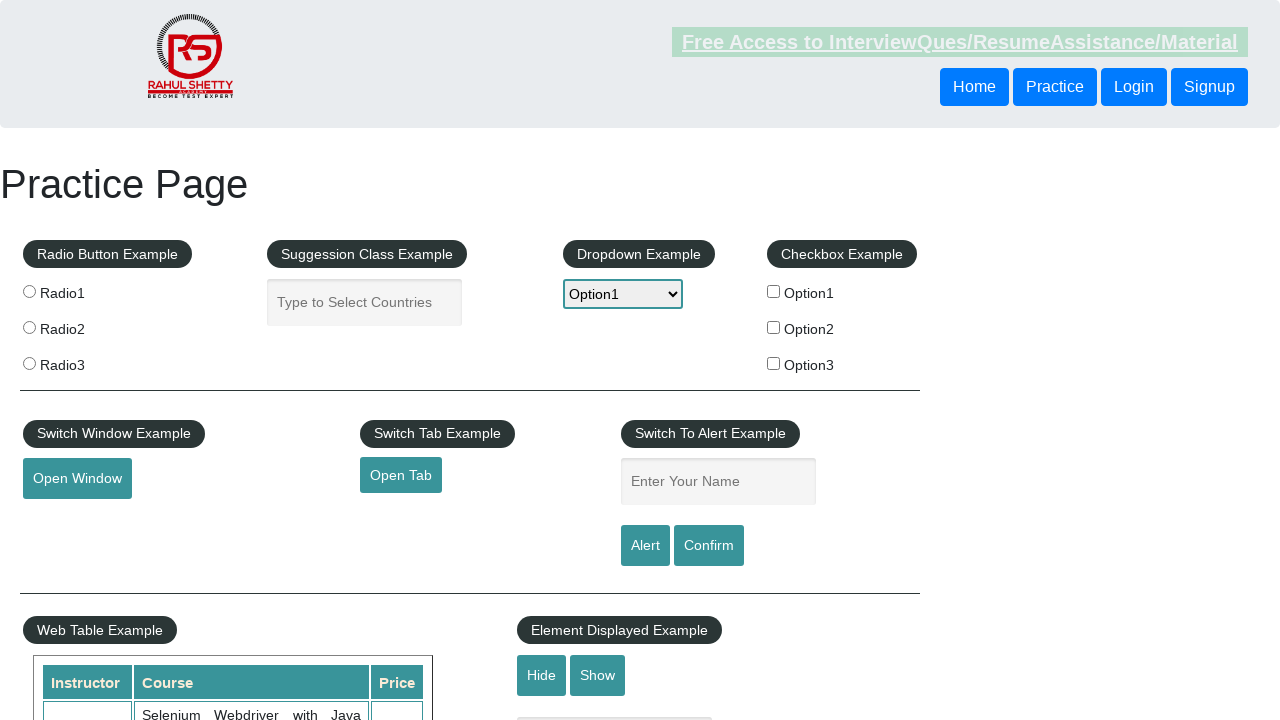

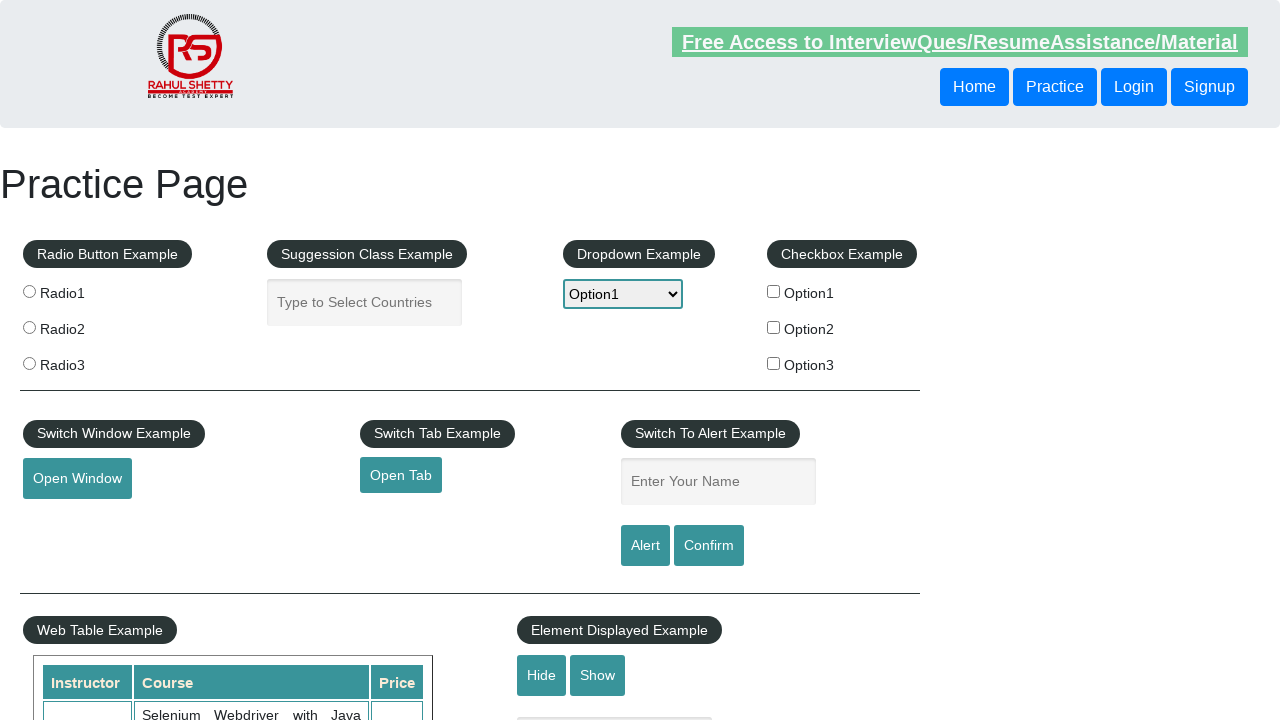